Tests handling a simple JavaScript alert dialog by clicking a button and accepting the alert

Starting URL: https://testautomationpractice.blogspot.com/

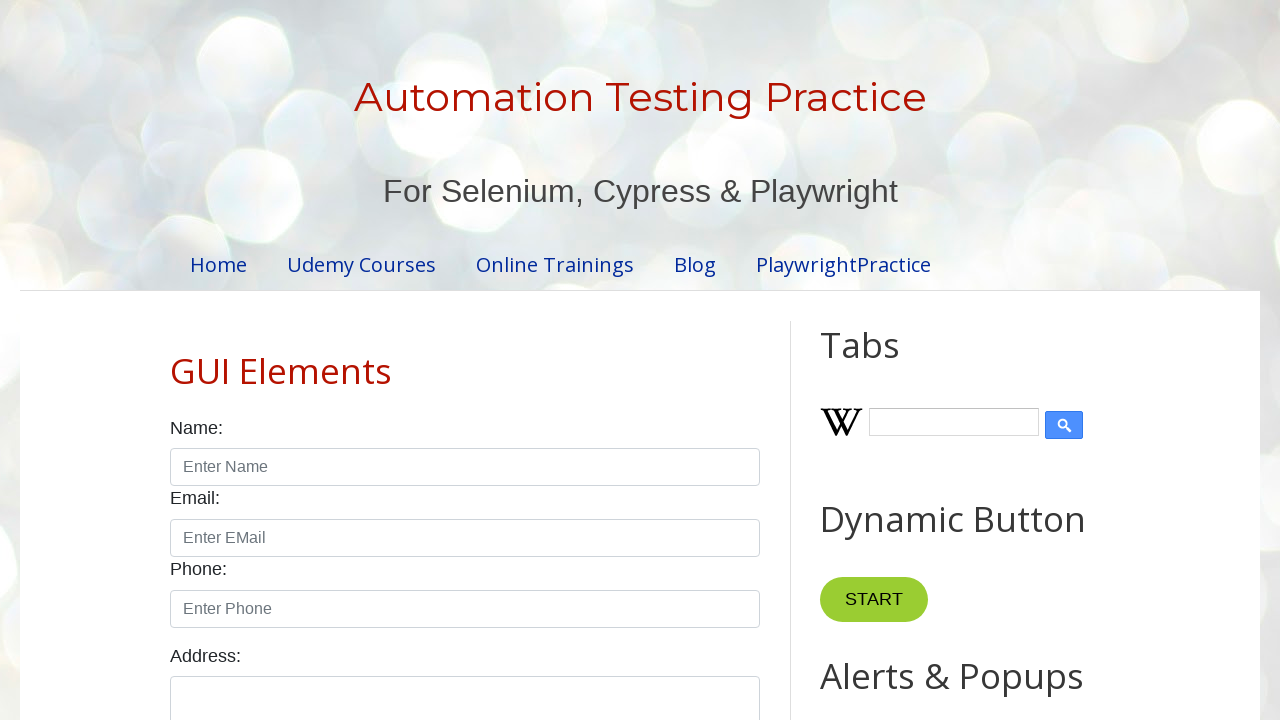

Set up dialog handler to accept alerts
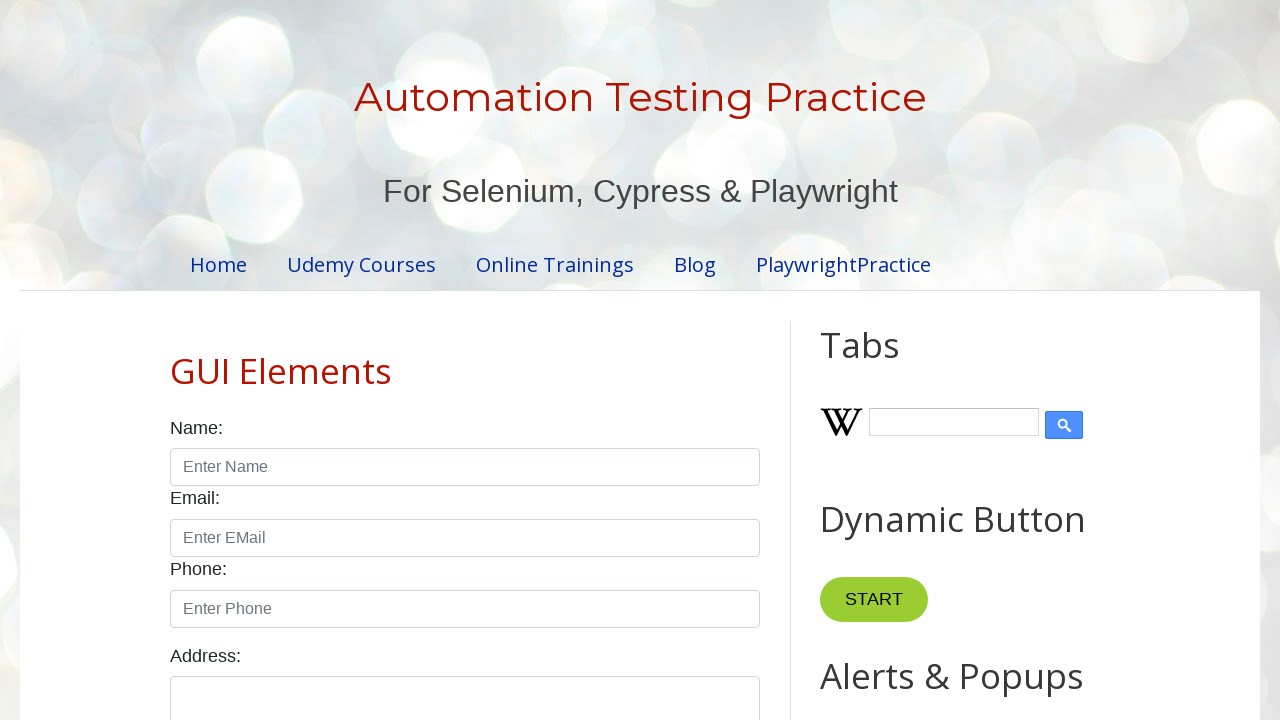

Clicked Simple Alert button at (888, 361) on internal:role=button[name="Simple Alert"i]
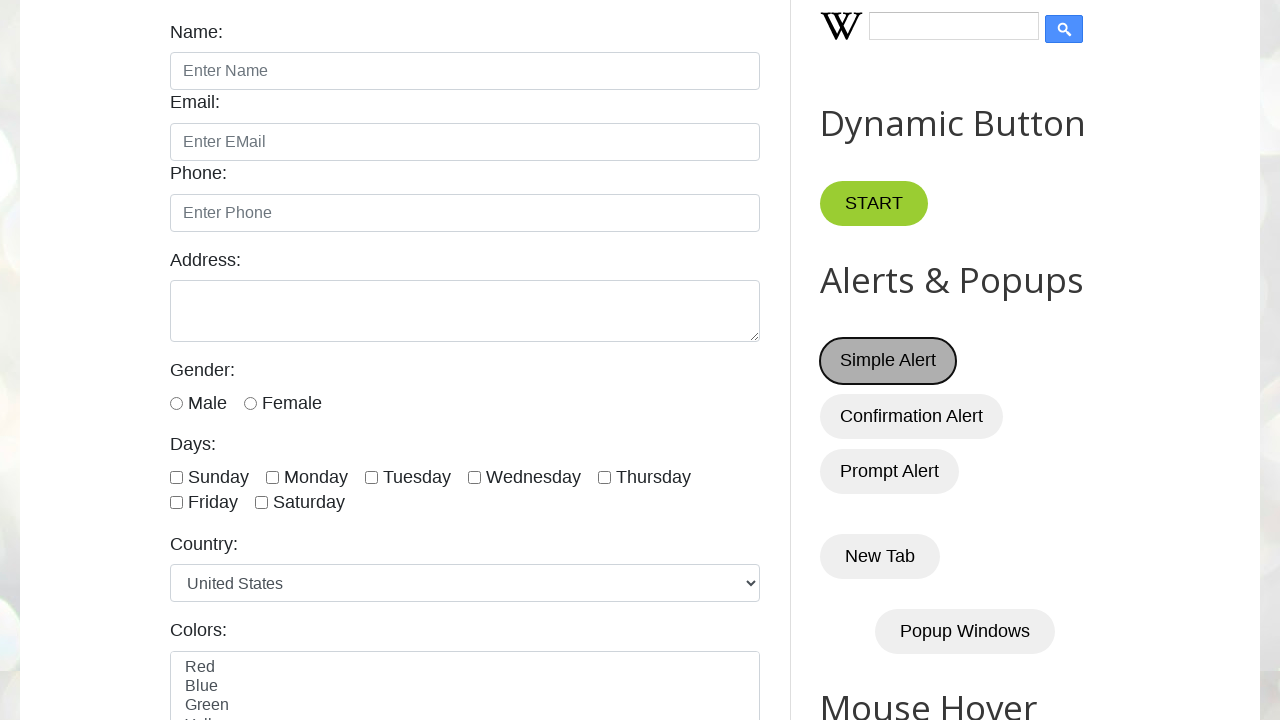

Waited for alert dialog to be handled
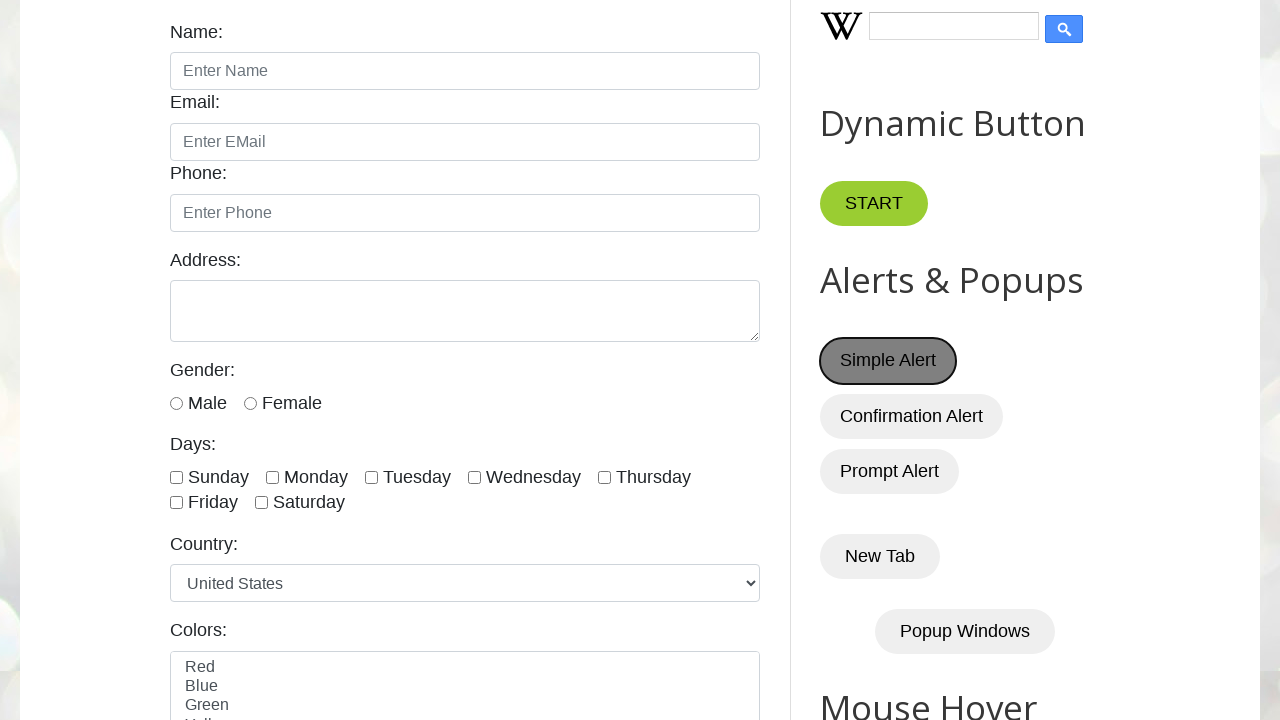

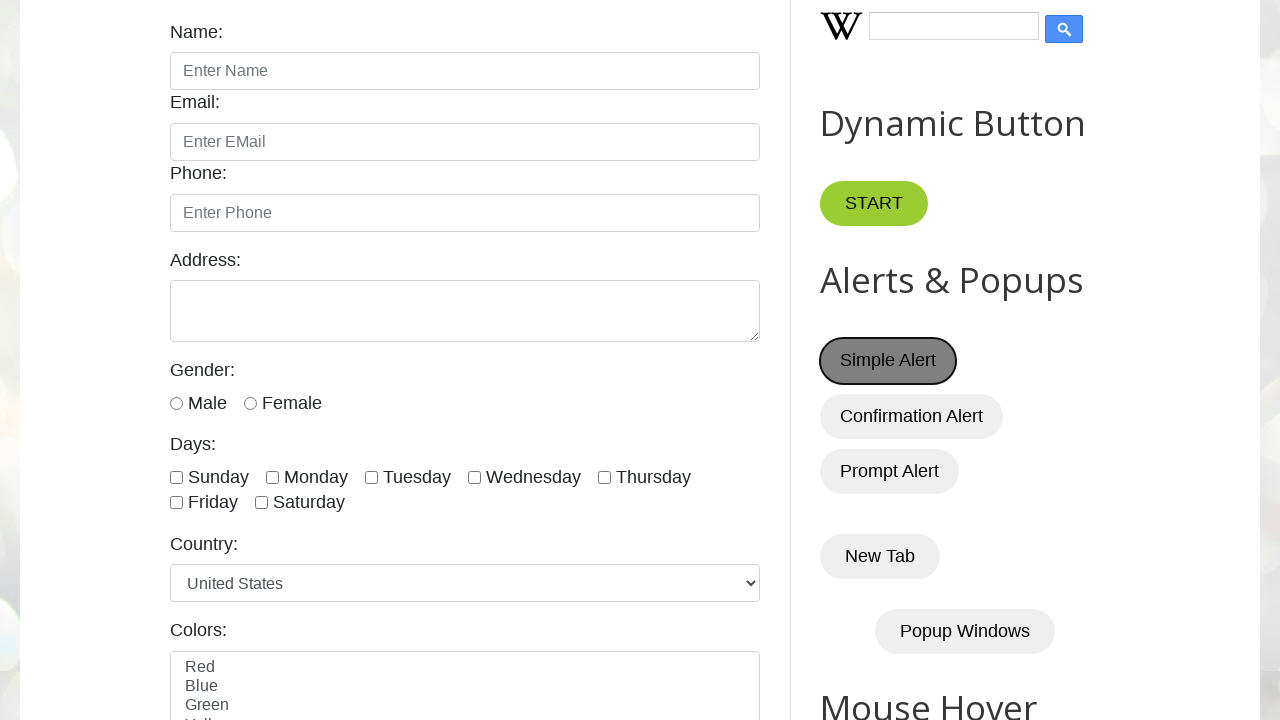